Tests opening a new browser tab, navigating to a different URL in that tab, and verifying that two window handles exist.

Starting URL: https://the-internet.herokuapp.com/windows

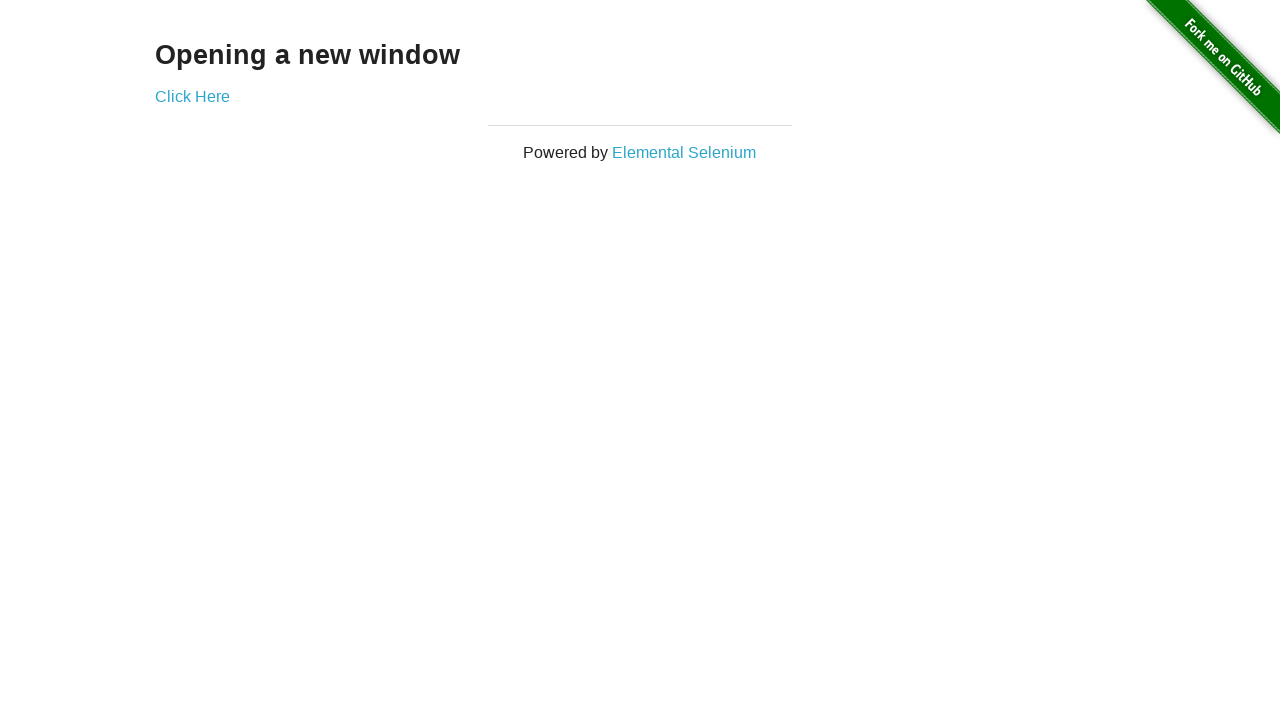

Opened a new browser tab
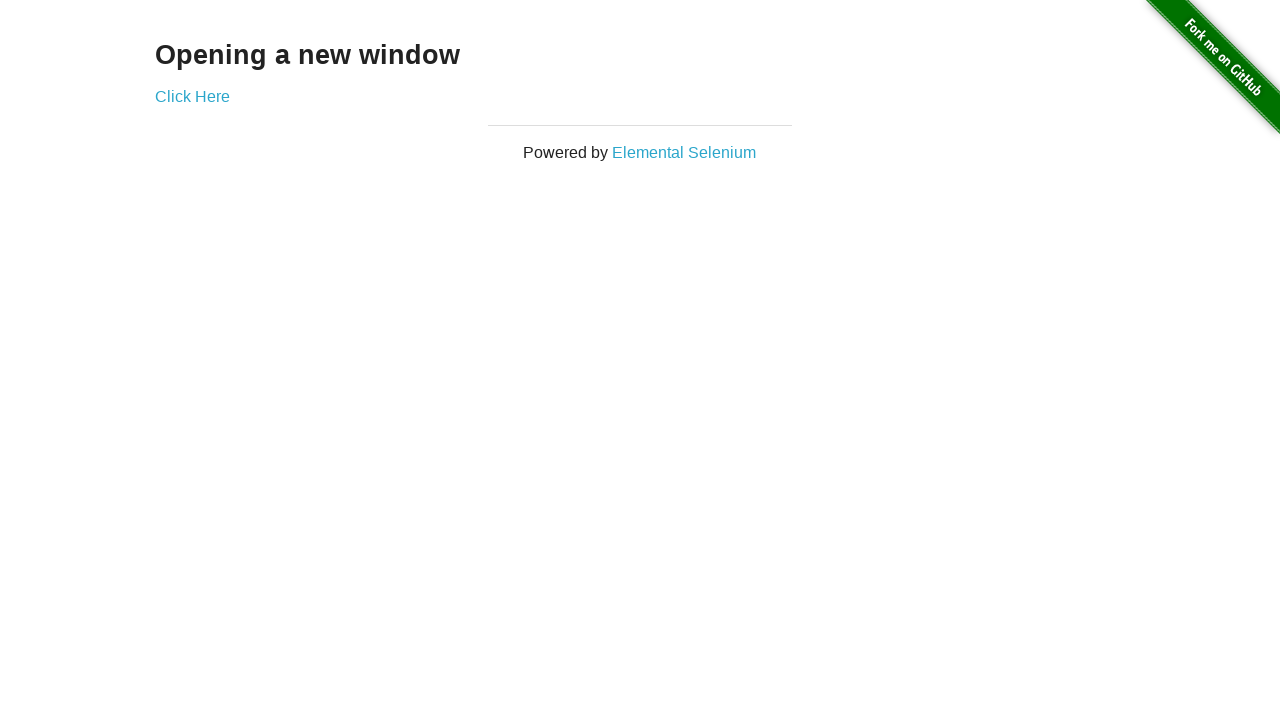

Navigated to typos page in the new tab
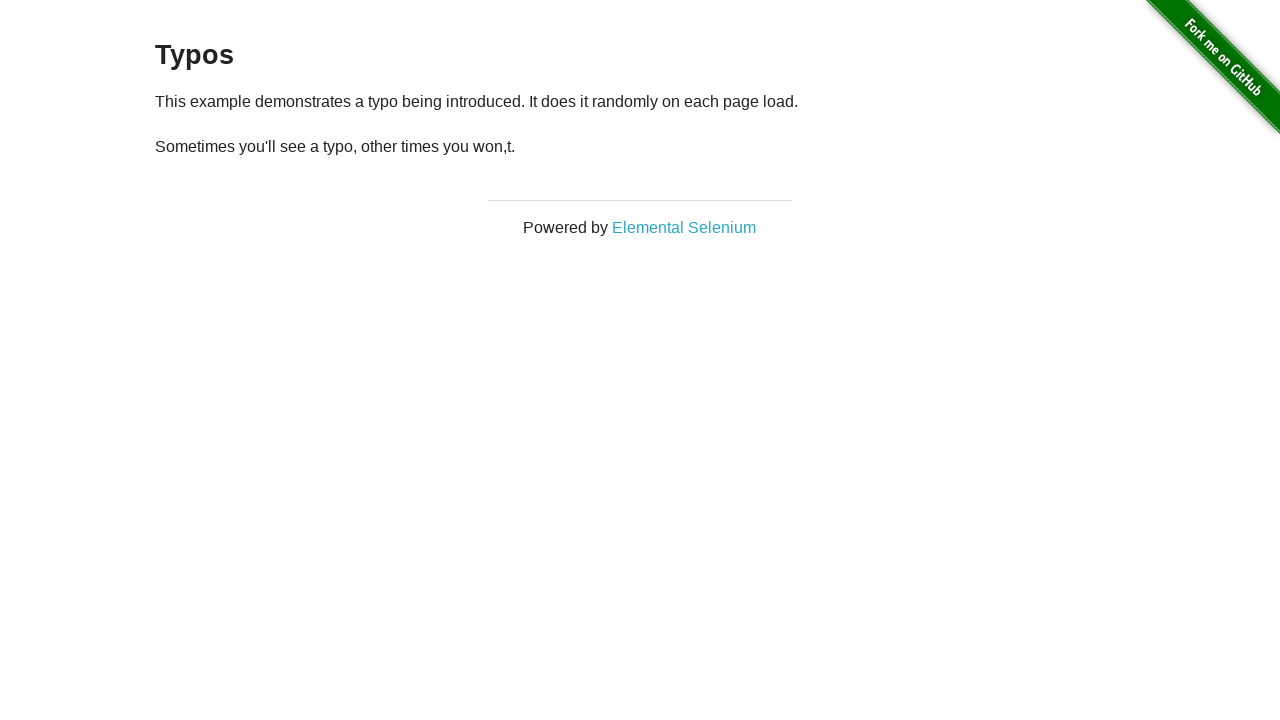

Verified that two browser tabs/pages exist
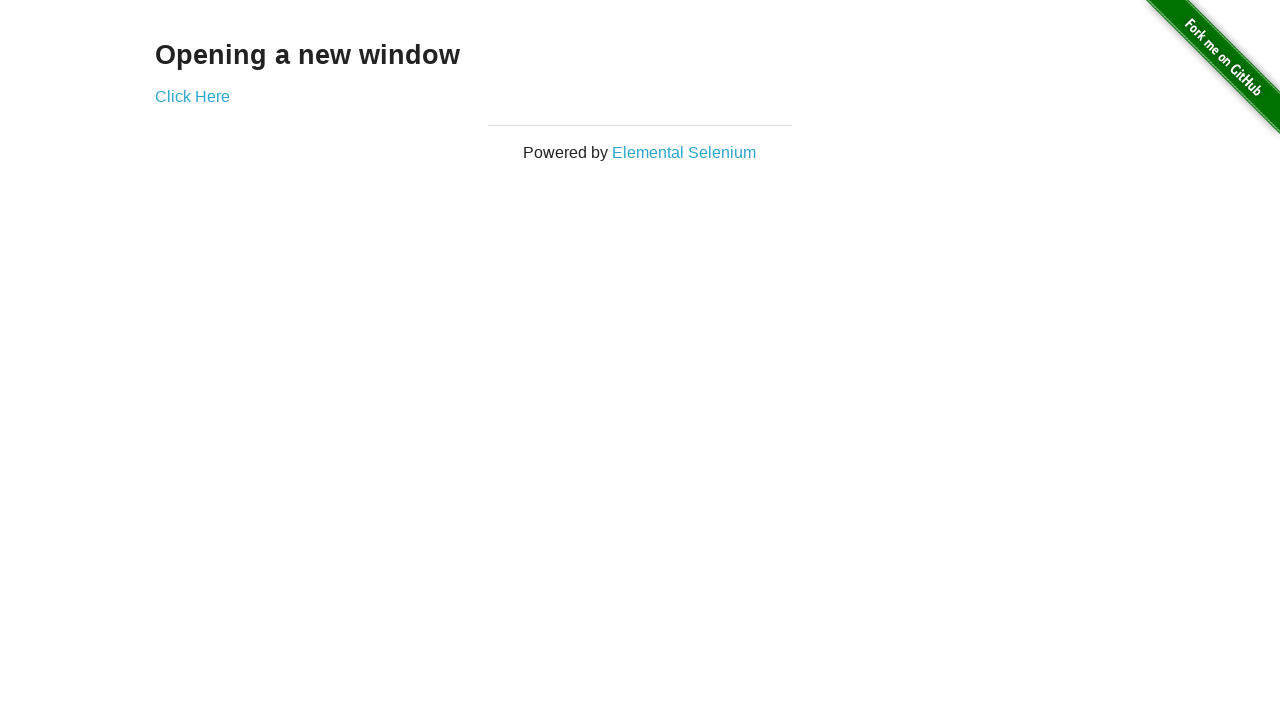

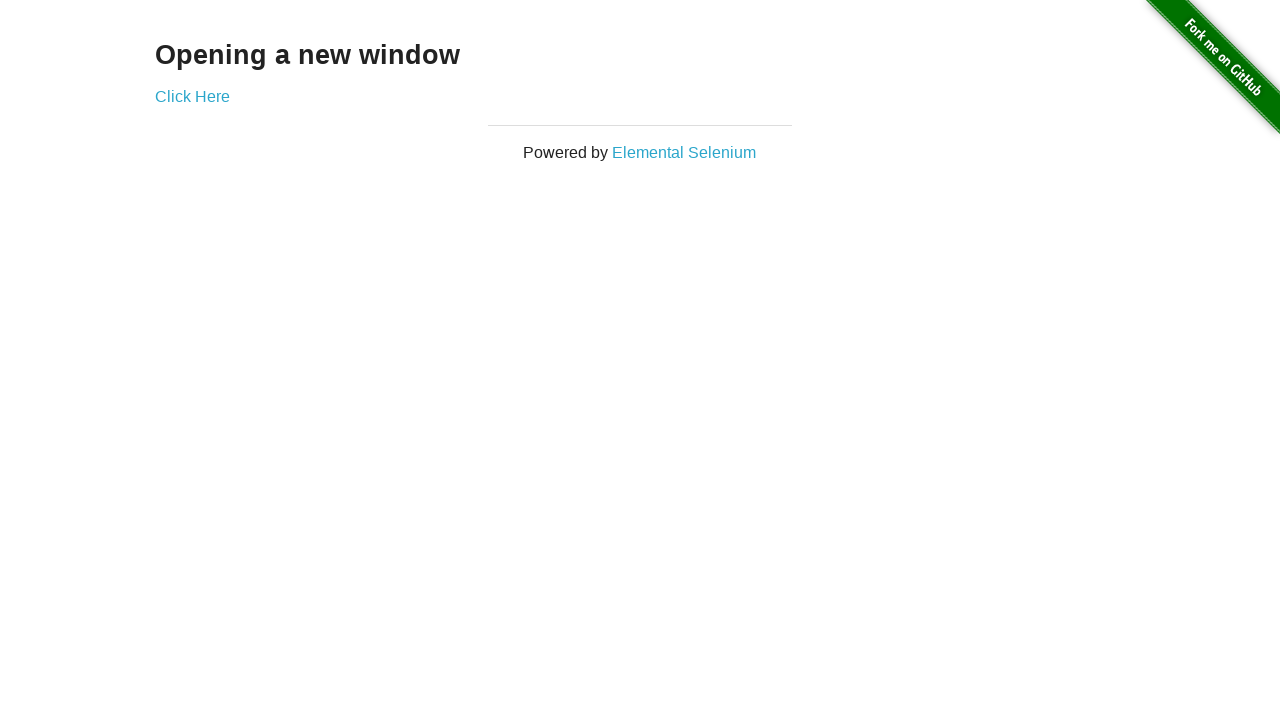